Tests hover functionality by moving mouse over a user card element and verifying the username text is displayed correctly

Starting URL: https://the-internet.herokuapp.com/hovers

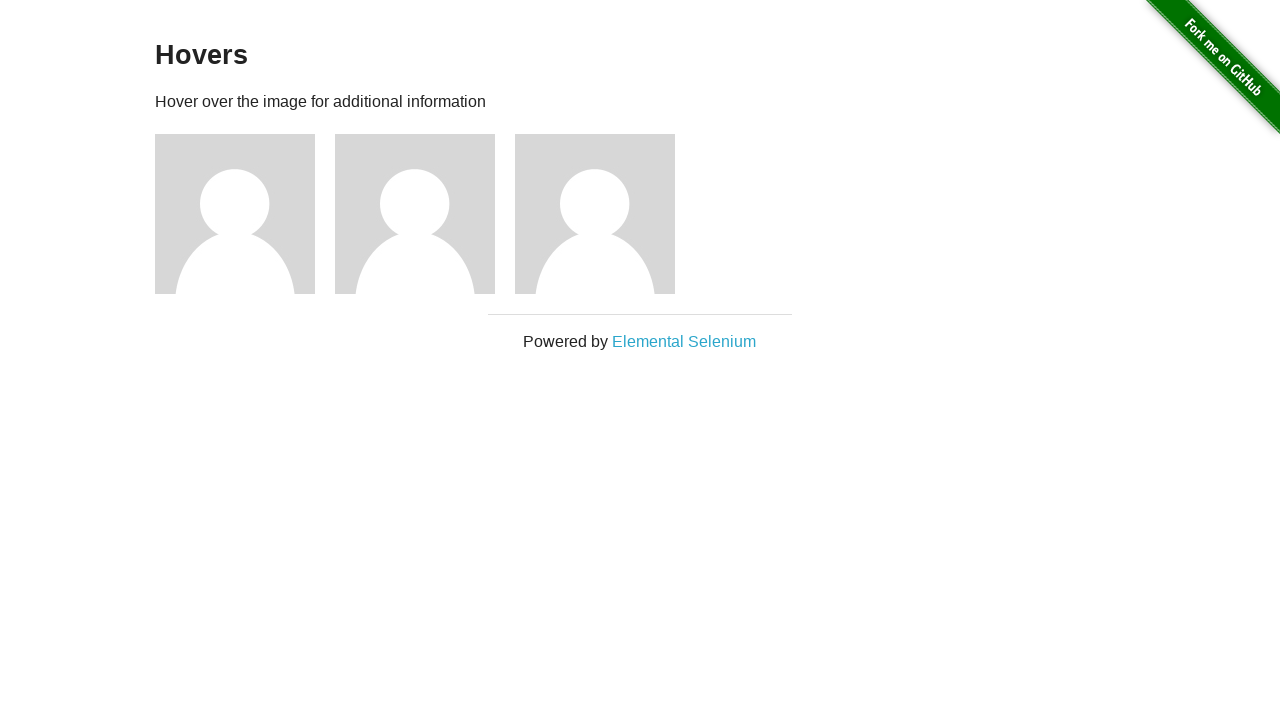

Navigated to hovers page
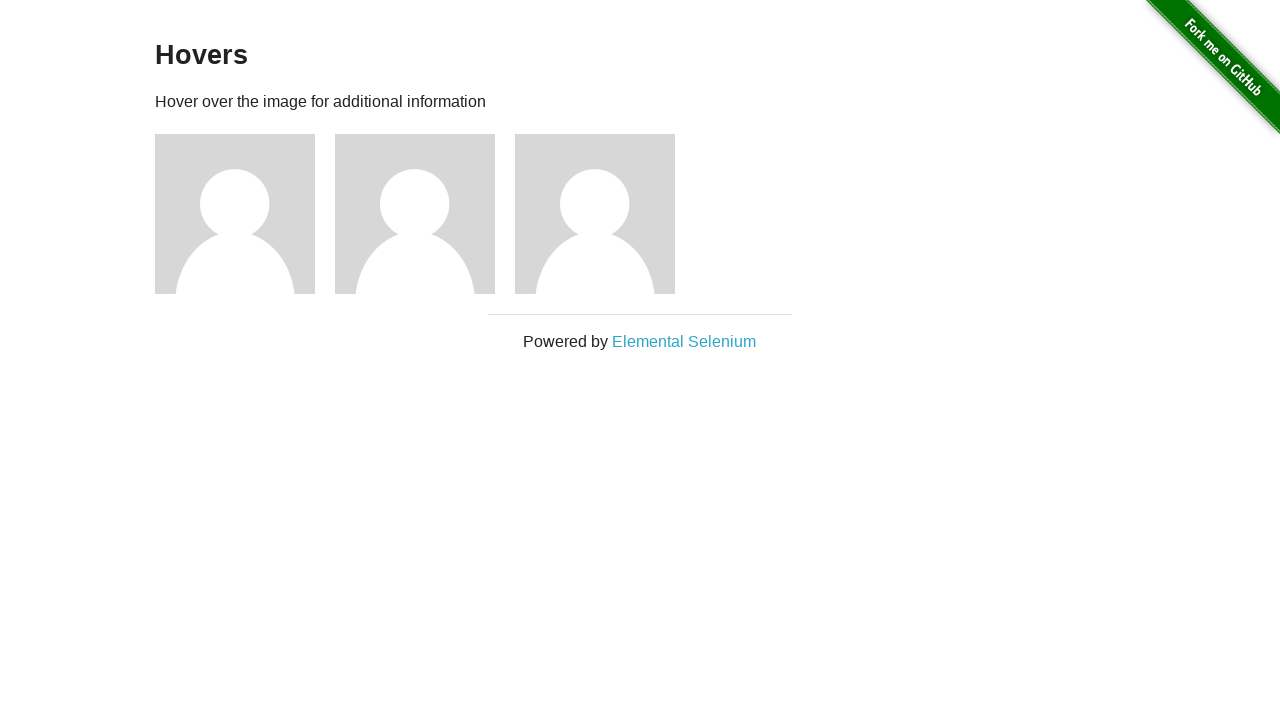

Located user card element
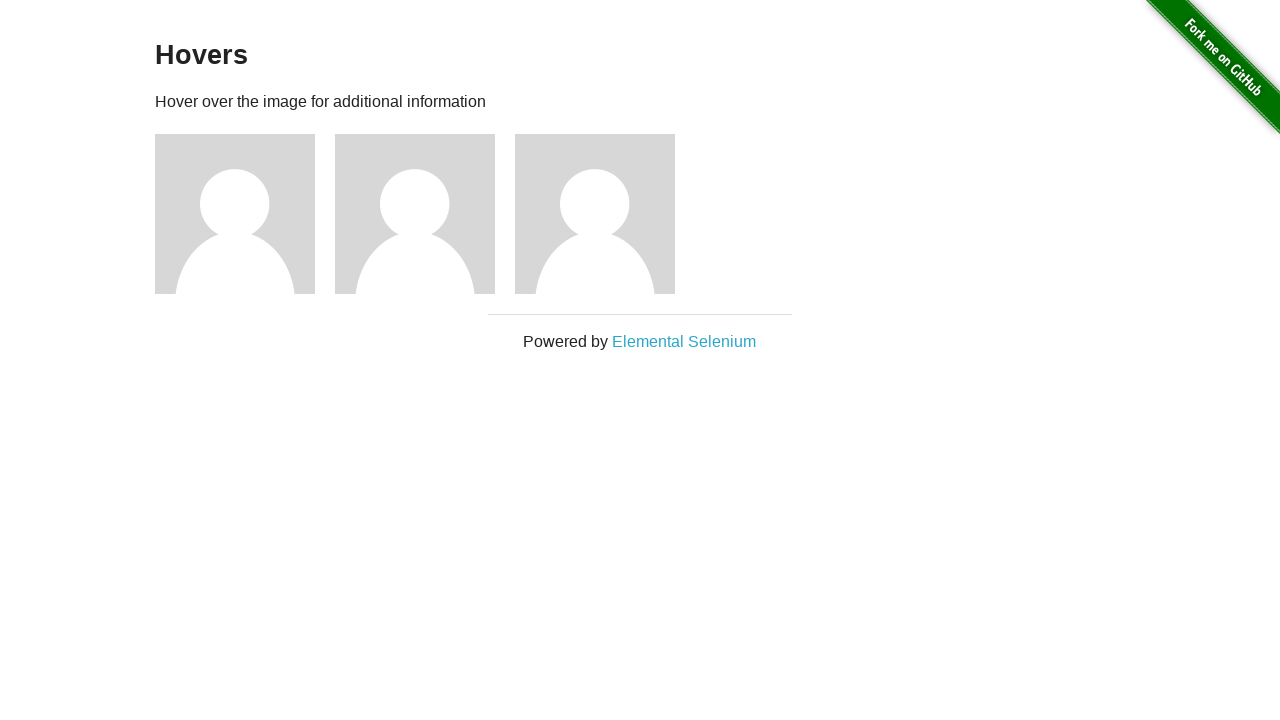

Hovered over user card 2 at (425, 214) on div.figure >> nth=1
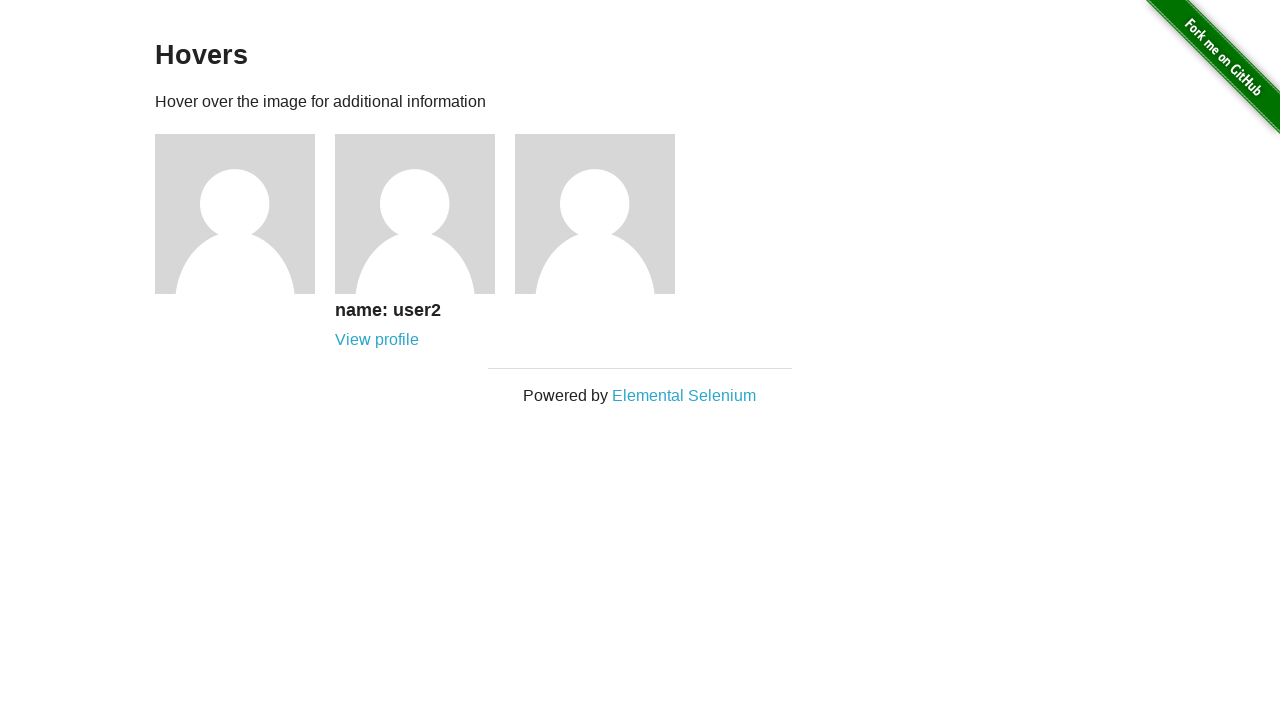

Located username element
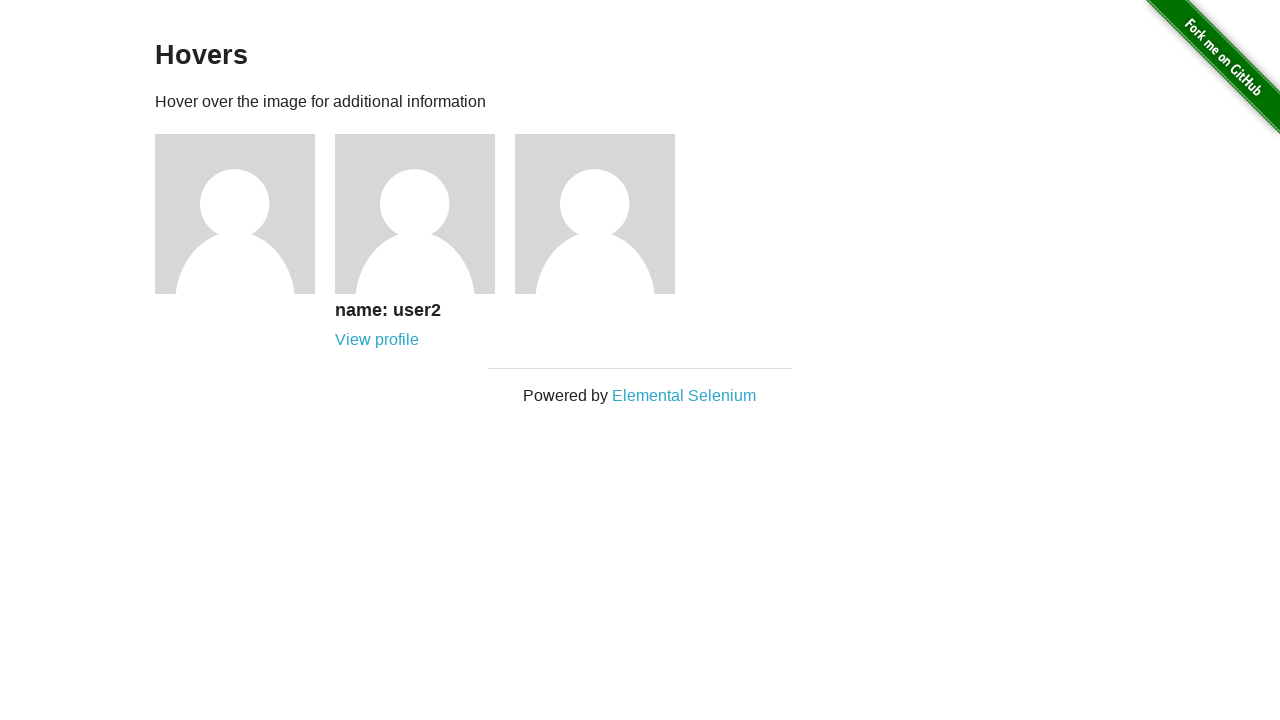

Retrieved username text content
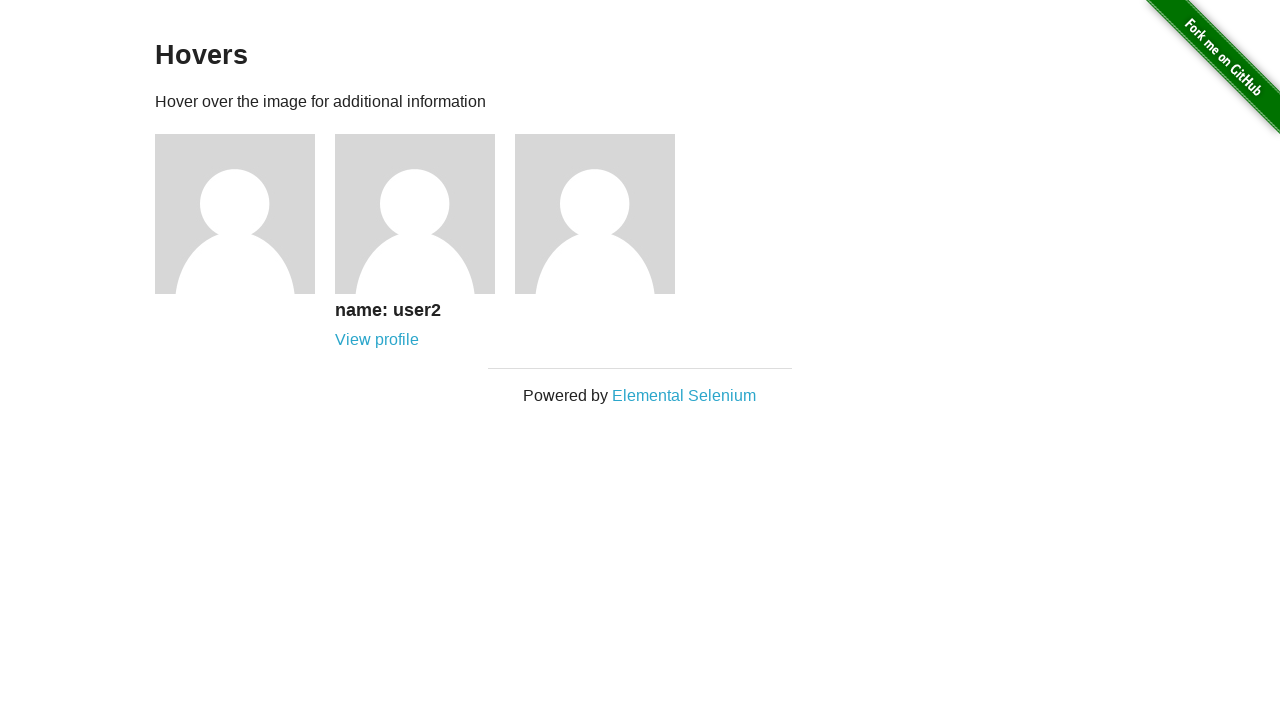

Verified username text matches 'name: user2'
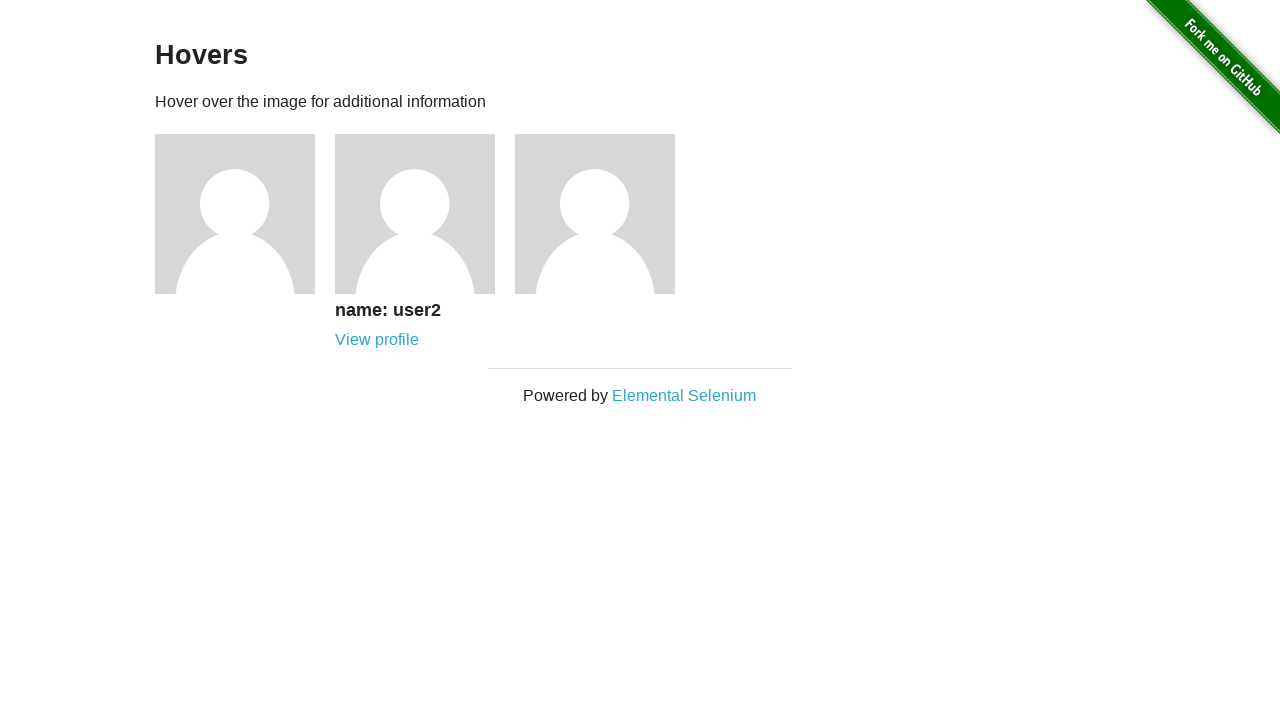

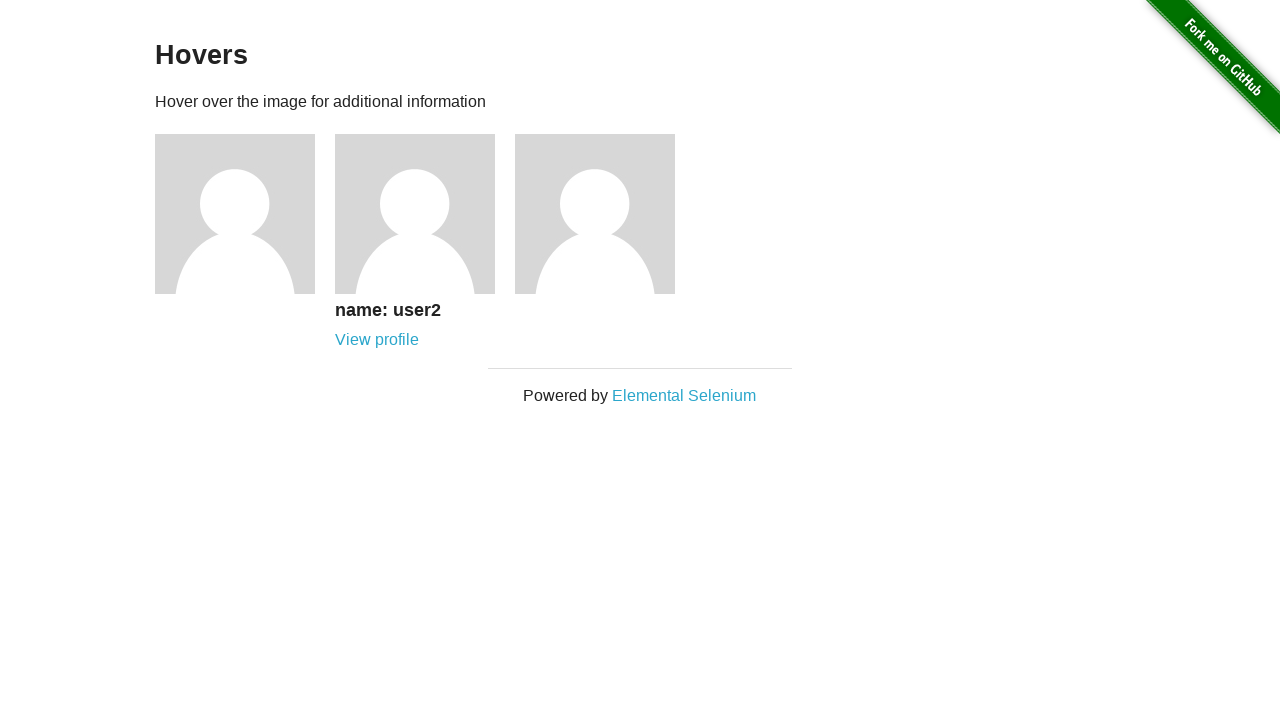